Tests the Add/Remove Elements page by clicking the "Add Element" button 5 times to create delete buttons, then verifies the buttons were created (Firefox version - same logic).

Starting URL: http://the-internet.herokuapp.com/add_remove_elements/

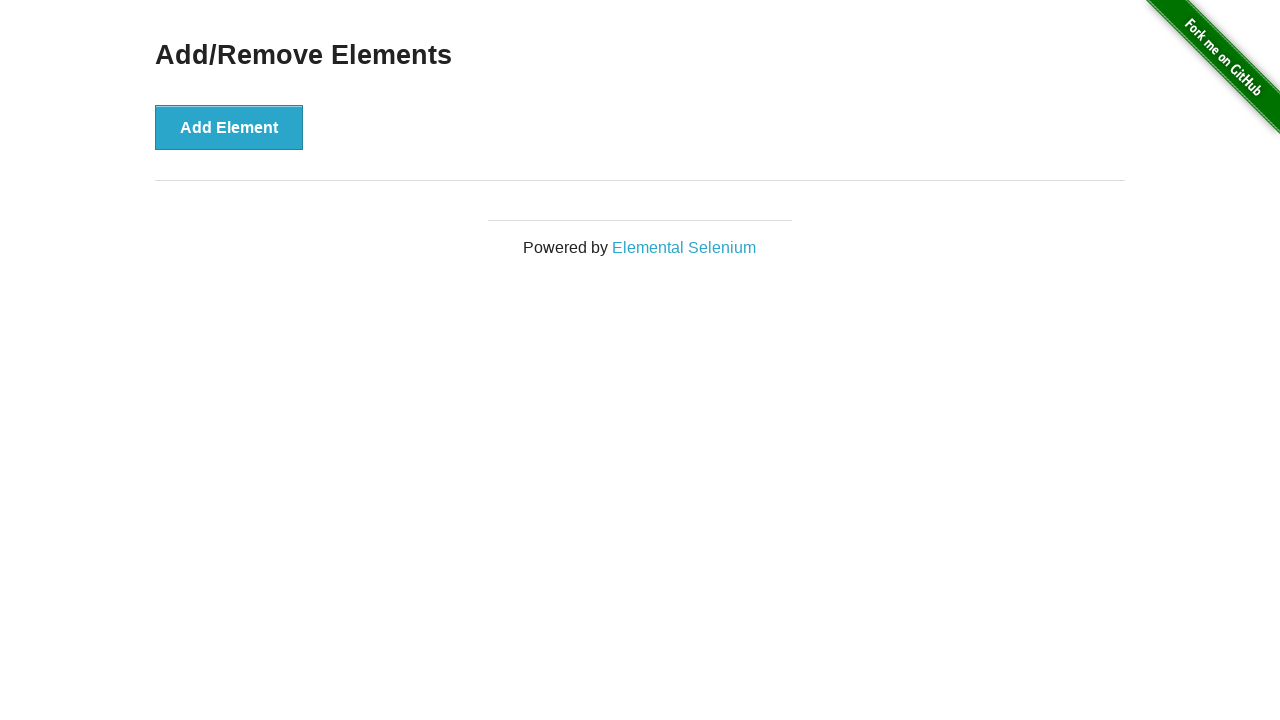

Located the Add Element button
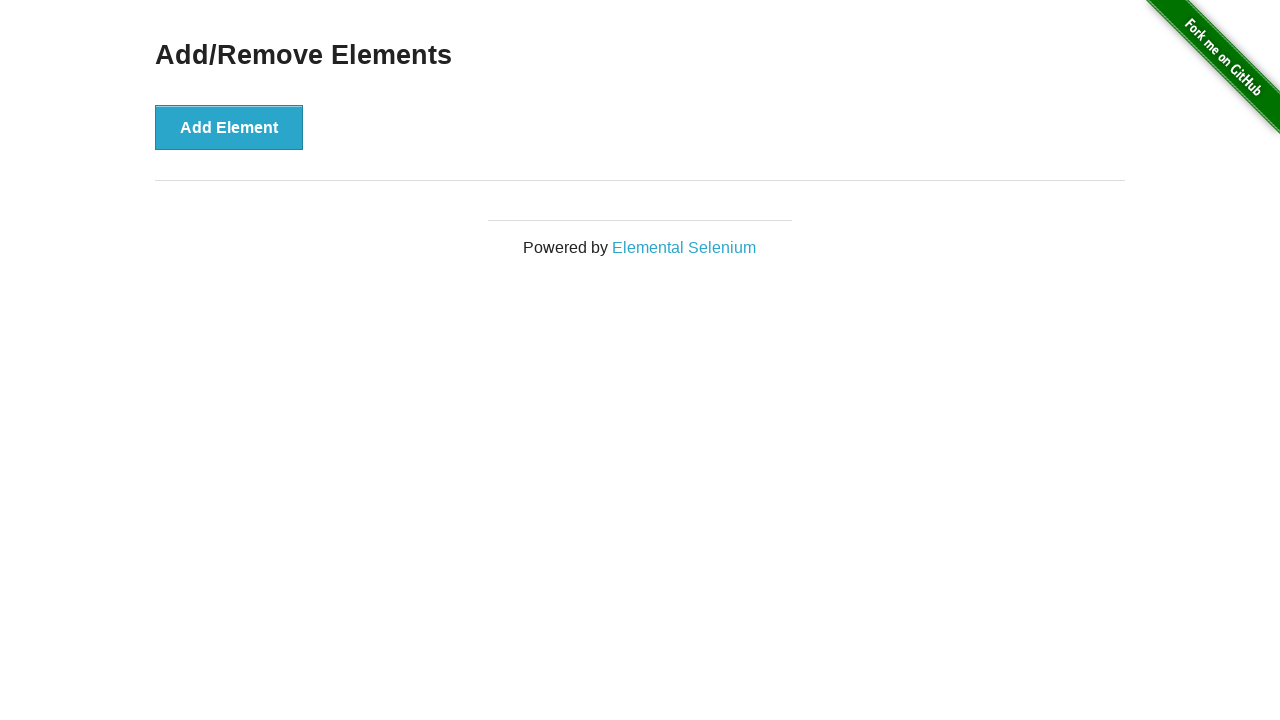

Clicked Add Element button (click 1 of 5) at (229, 127) on xpath=//button[contains(text(),'Add Element')]
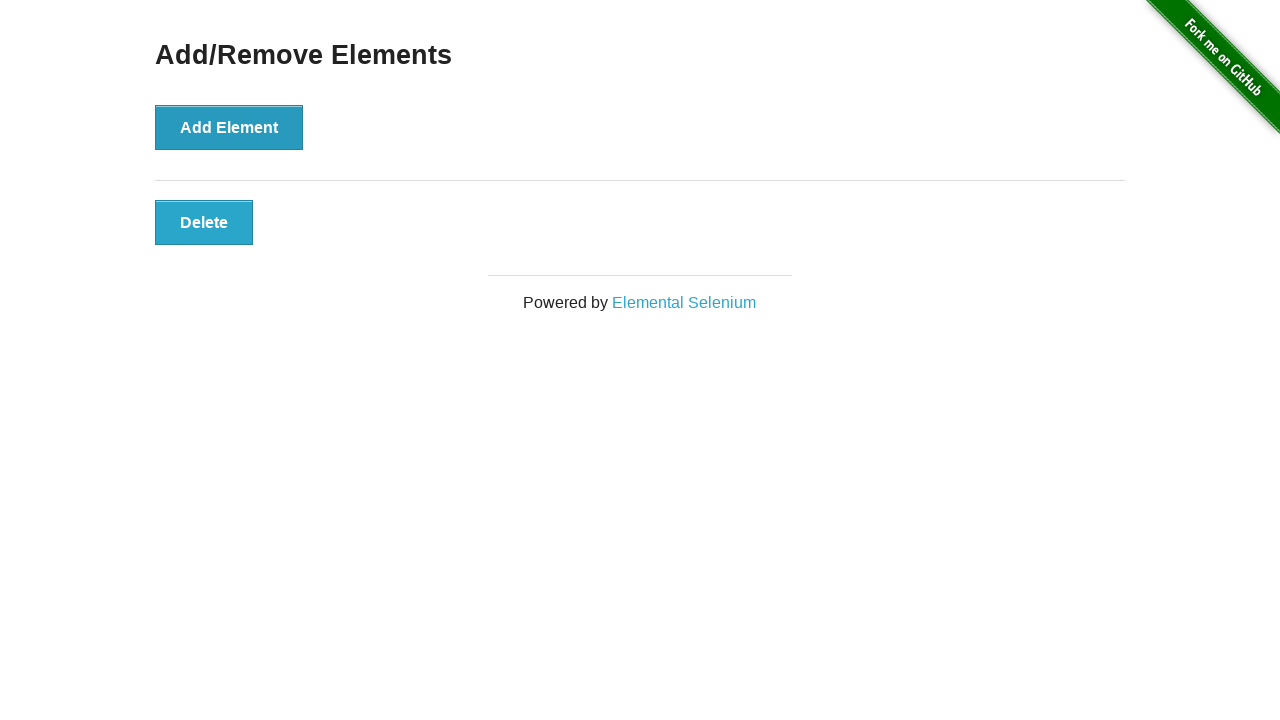

Waited 1 second after click 1
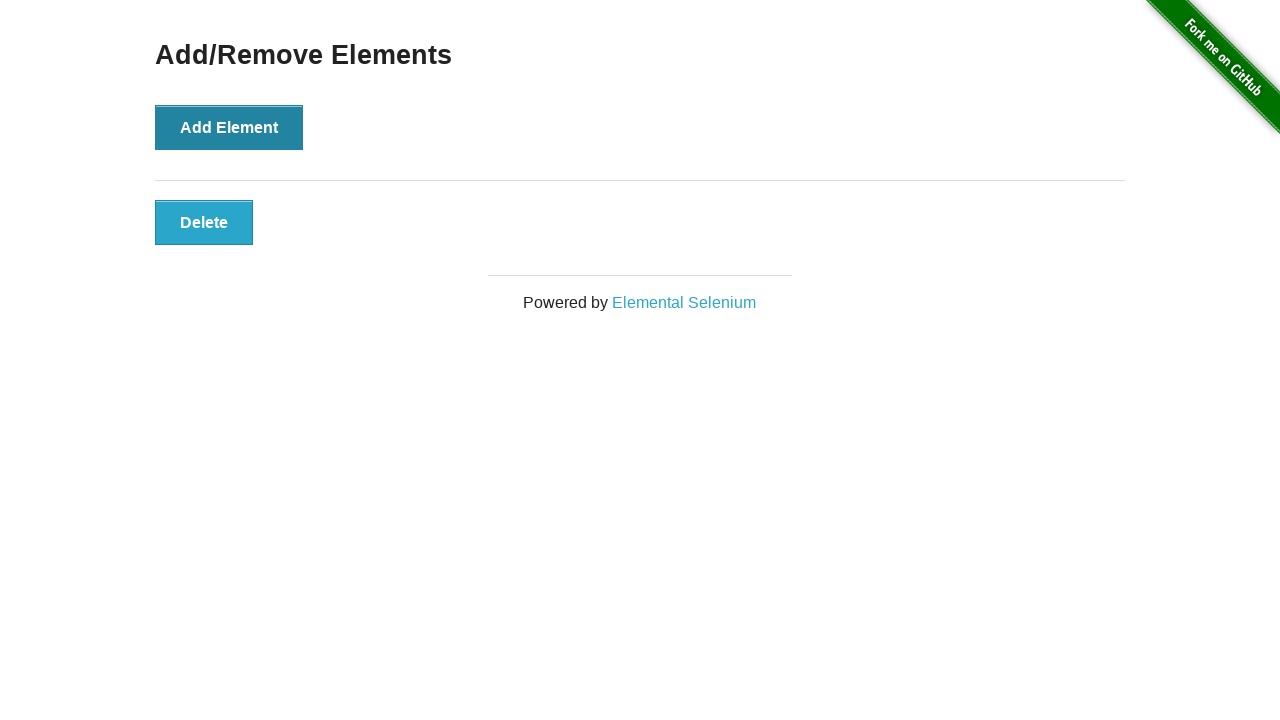

Clicked Add Element button (click 2 of 5) at (229, 127) on xpath=//button[contains(text(),'Add Element')]
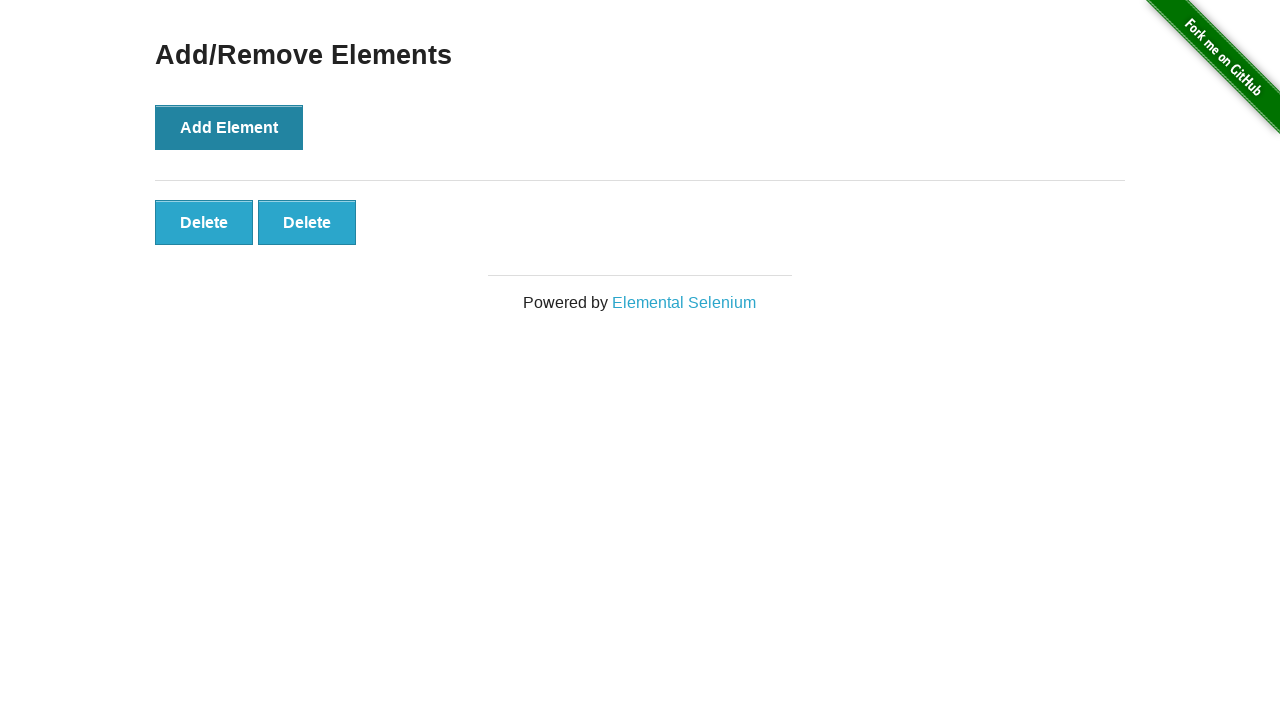

Waited 1 second after click 2
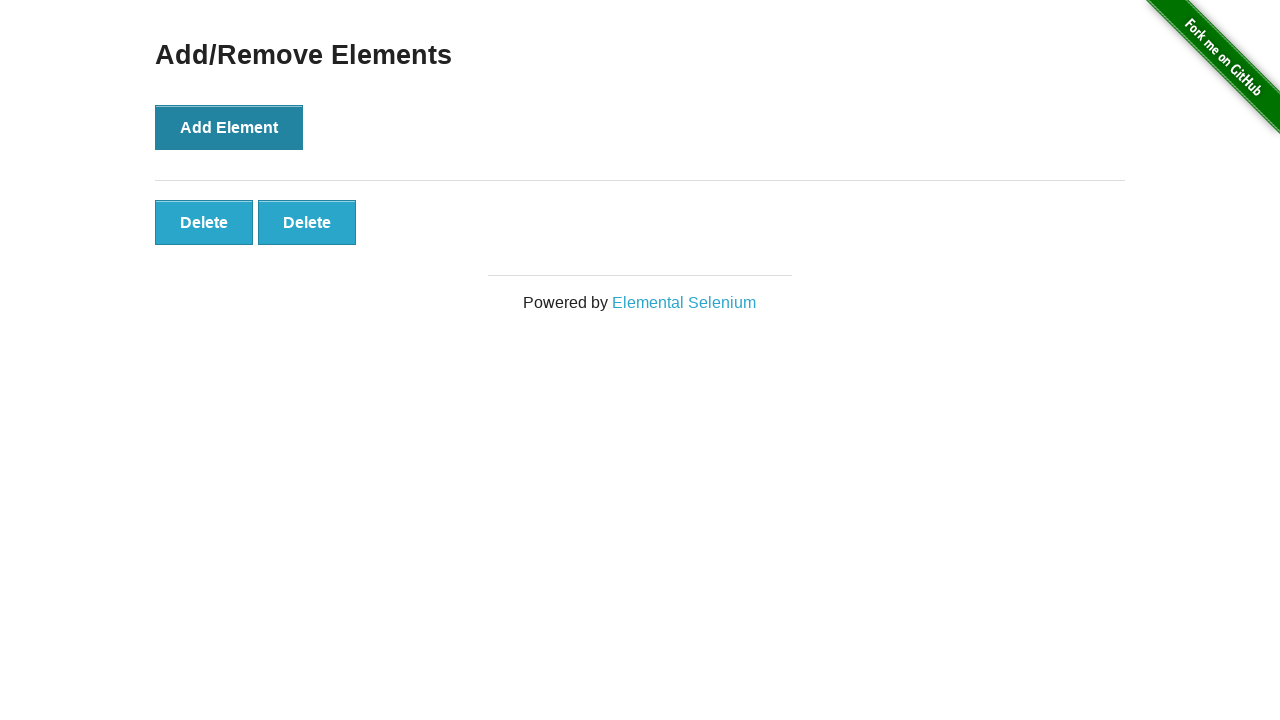

Clicked Add Element button (click 3 of 5) at (229, 127) on xpath=//button[contains(text(),'Add Element')]
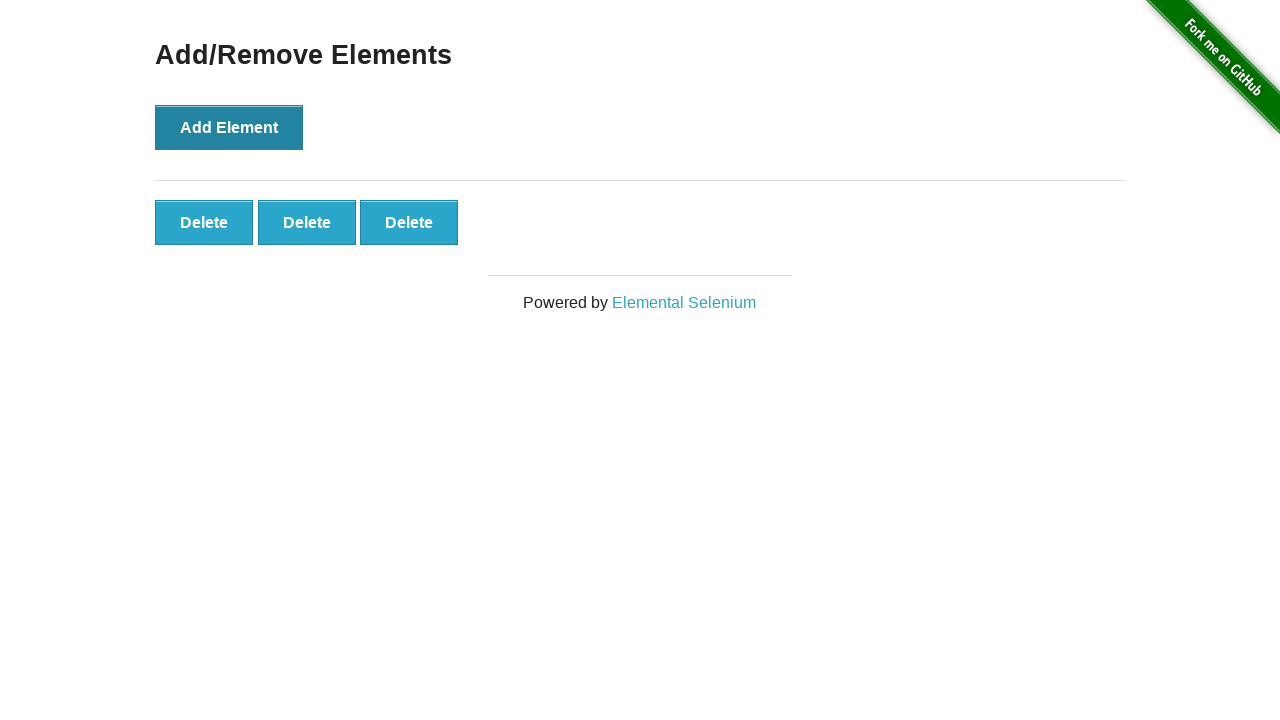

Waited 1 second after click 3
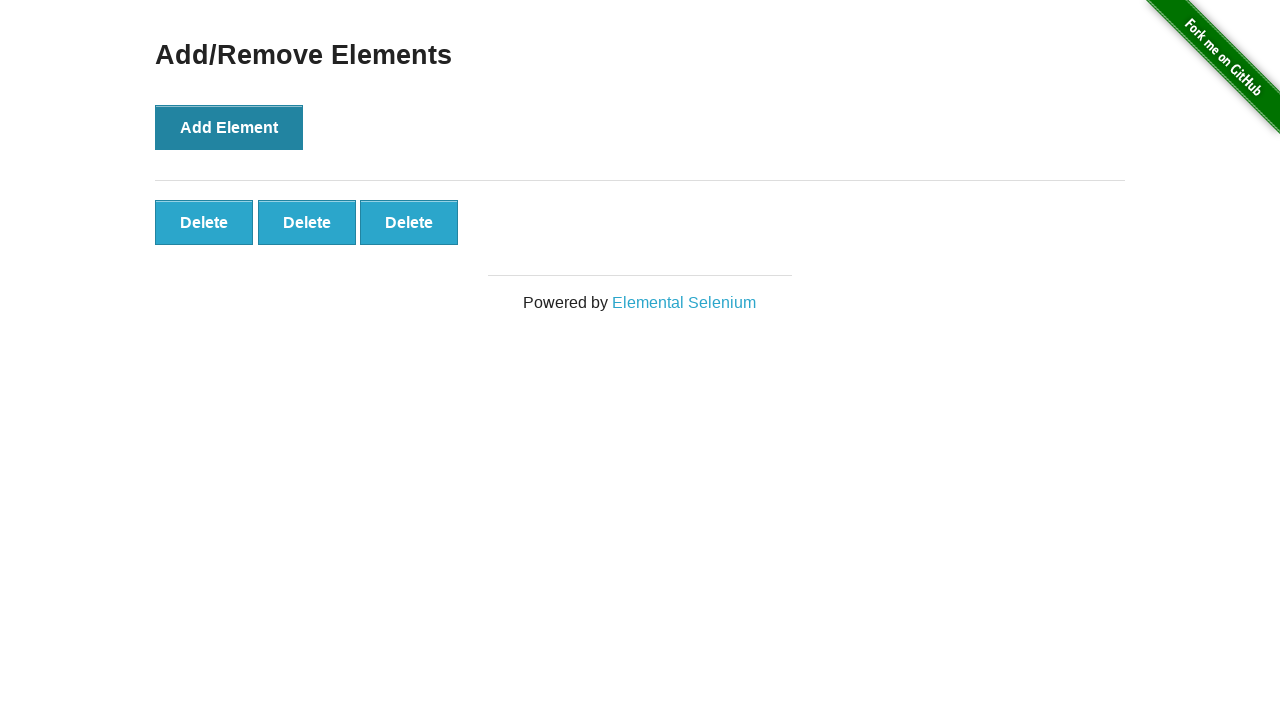

Clicked Add Element button (click 4 of 5) at (229, 127) on xpath=//button[contains(text(),'Add Element')]
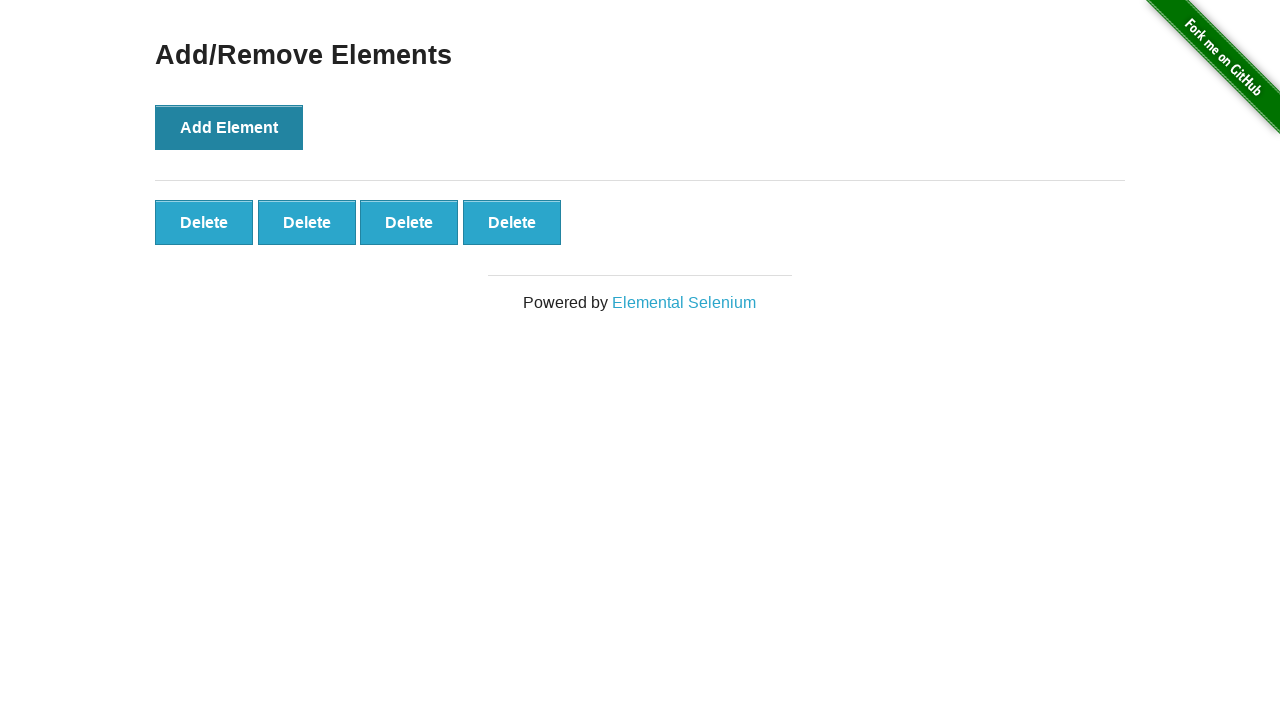

Waited 1 second after click 4
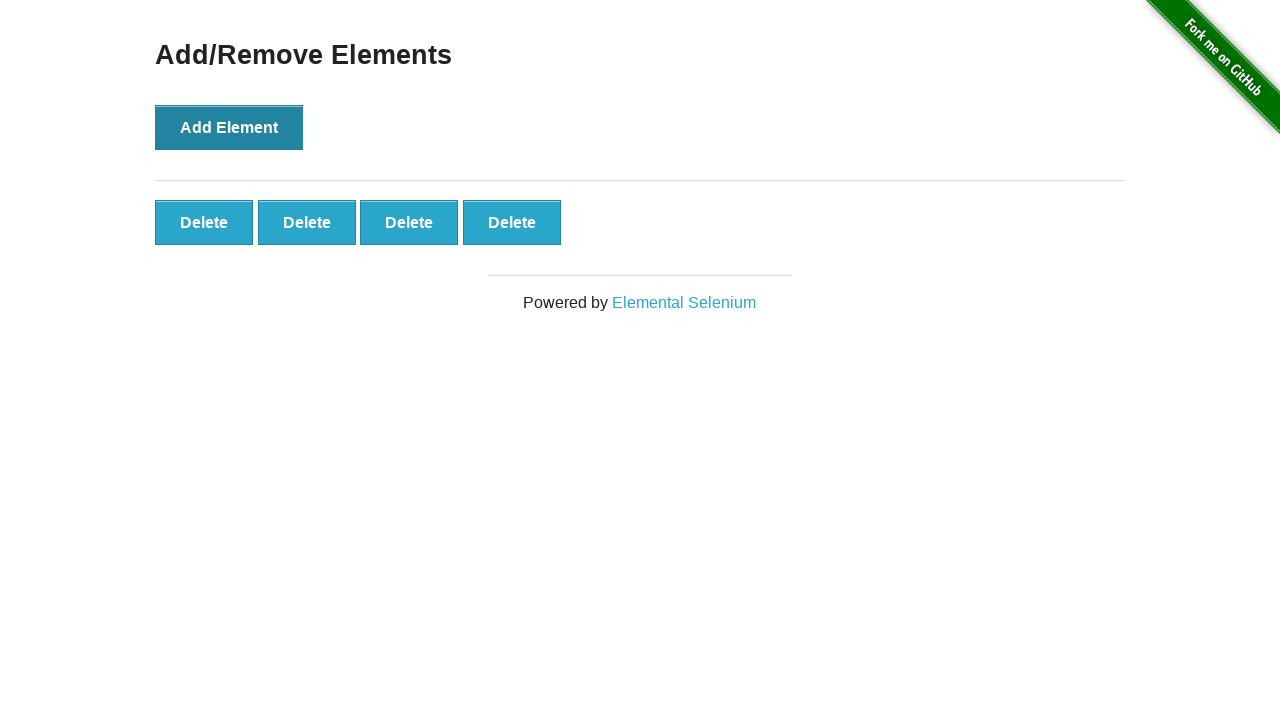

Clicked Add Element button (click 5 of 5) at (229, 127) on xpath=//button[contains(text(),'Add Element')]
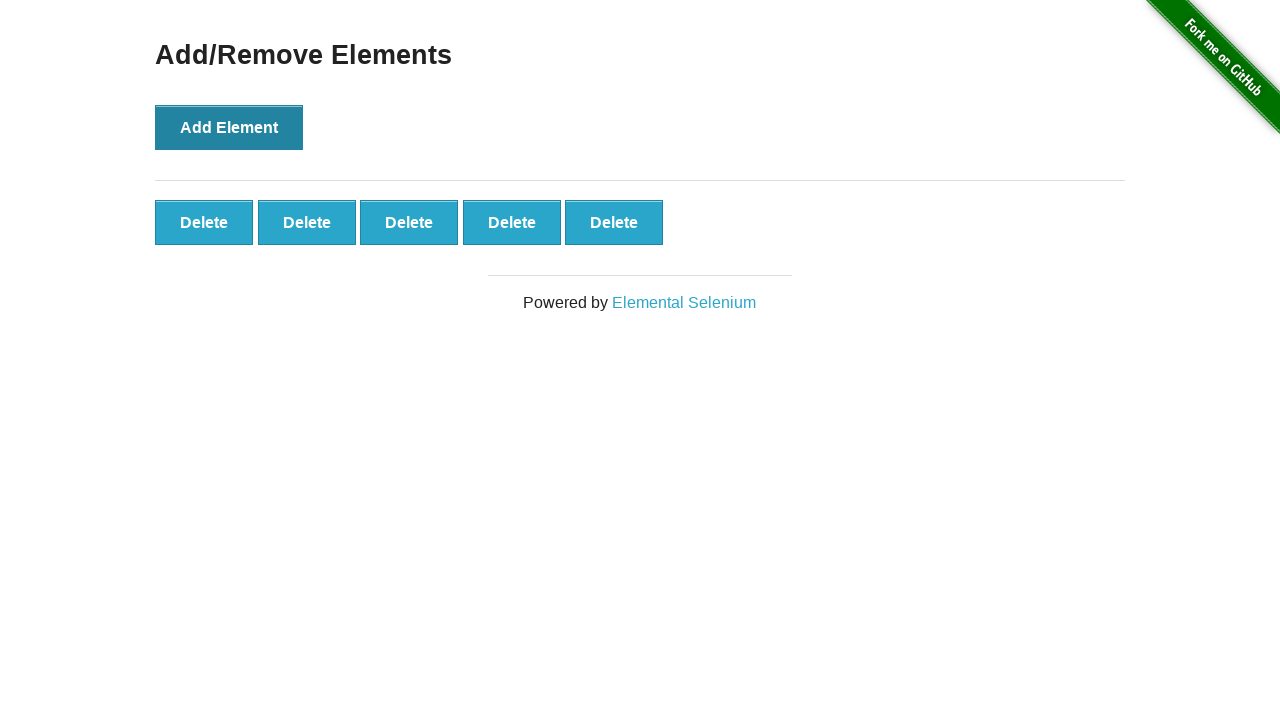

Waited 1 second after click 5
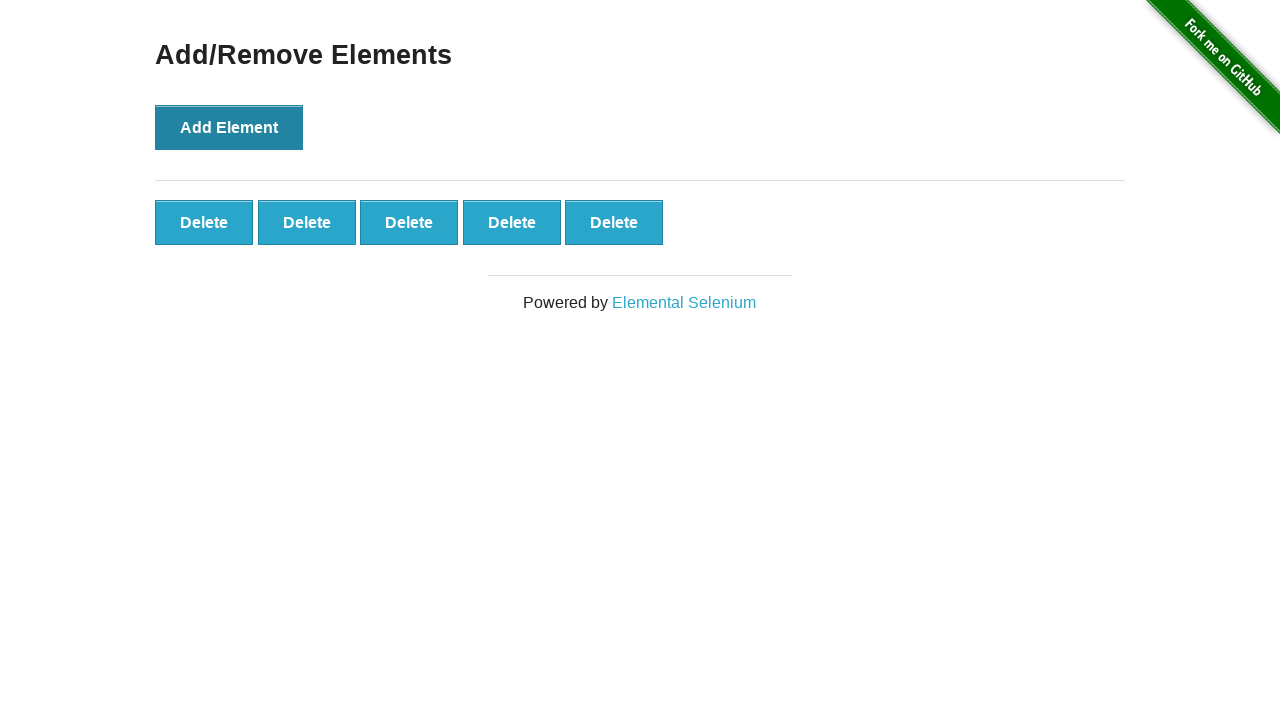

Delete buttons became visible
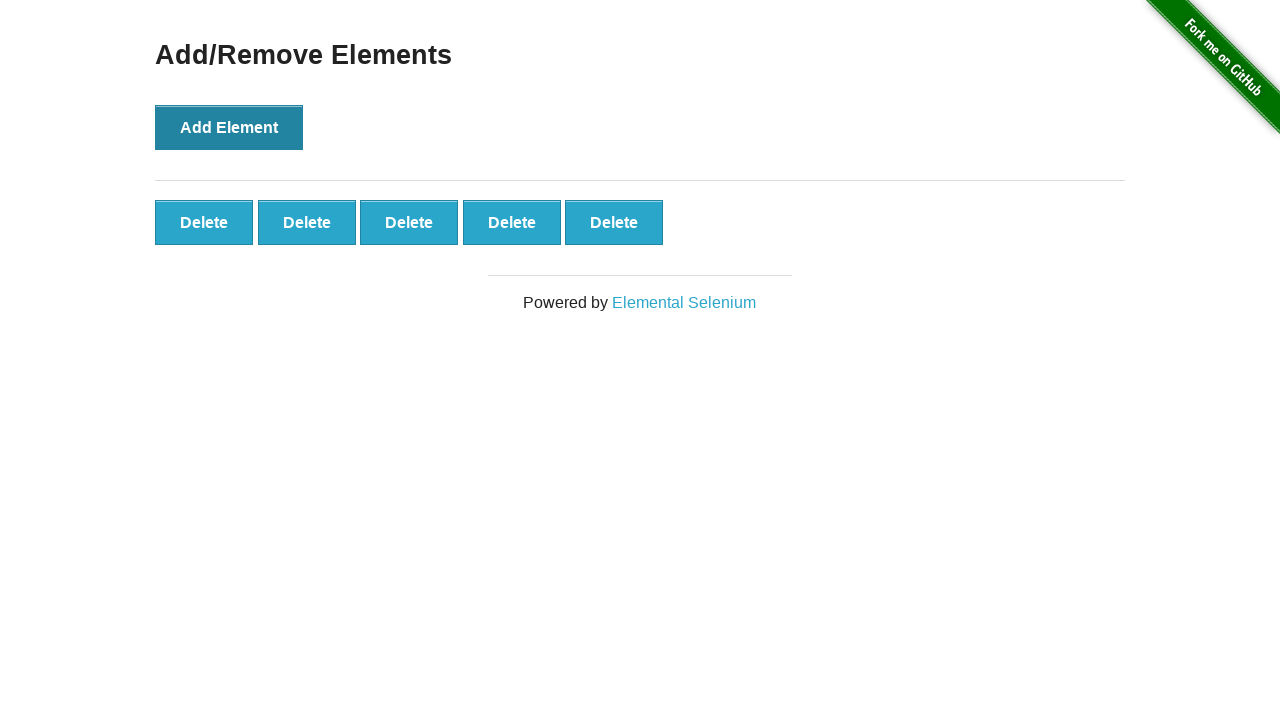

Located all Delete buttons
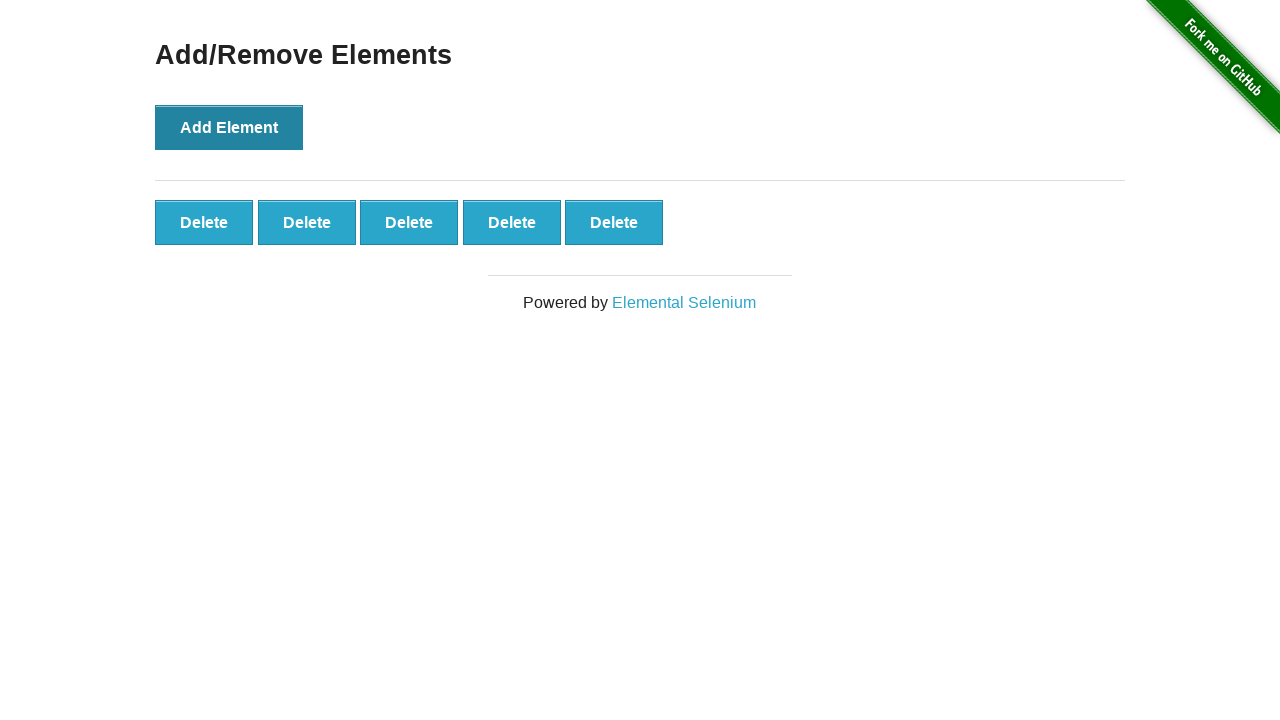

Verified that the 5th Delete button exists
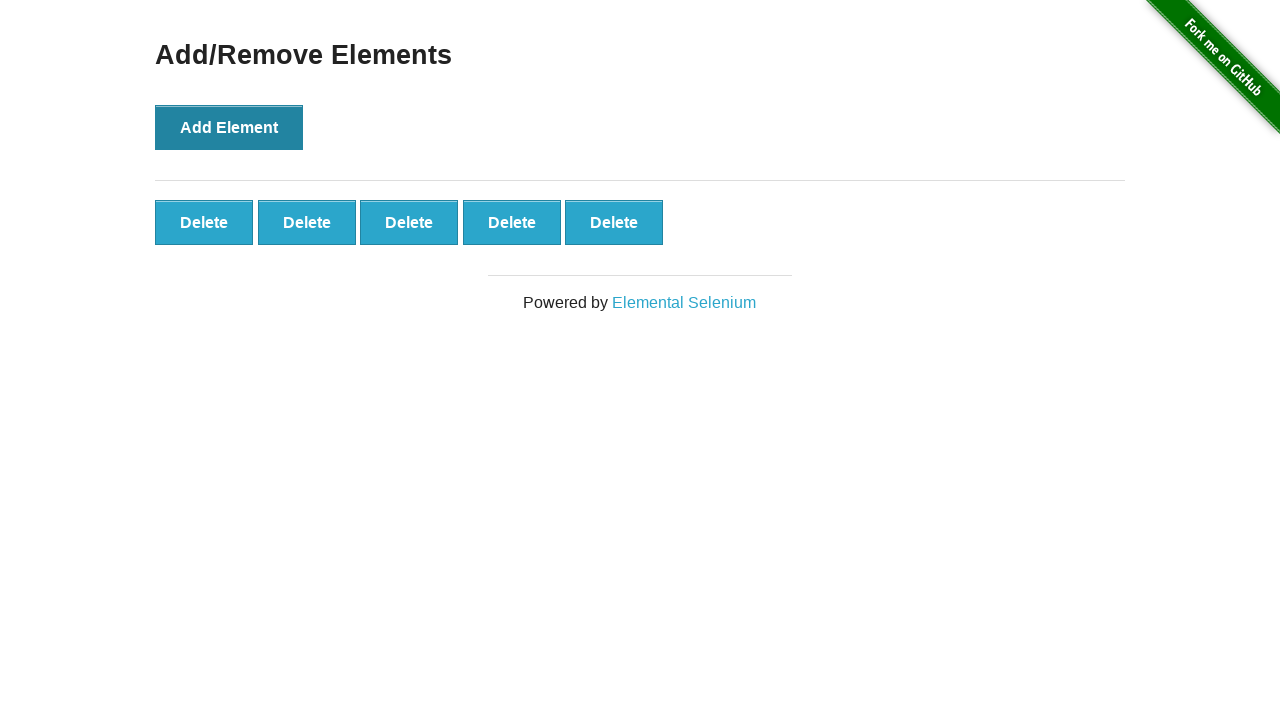

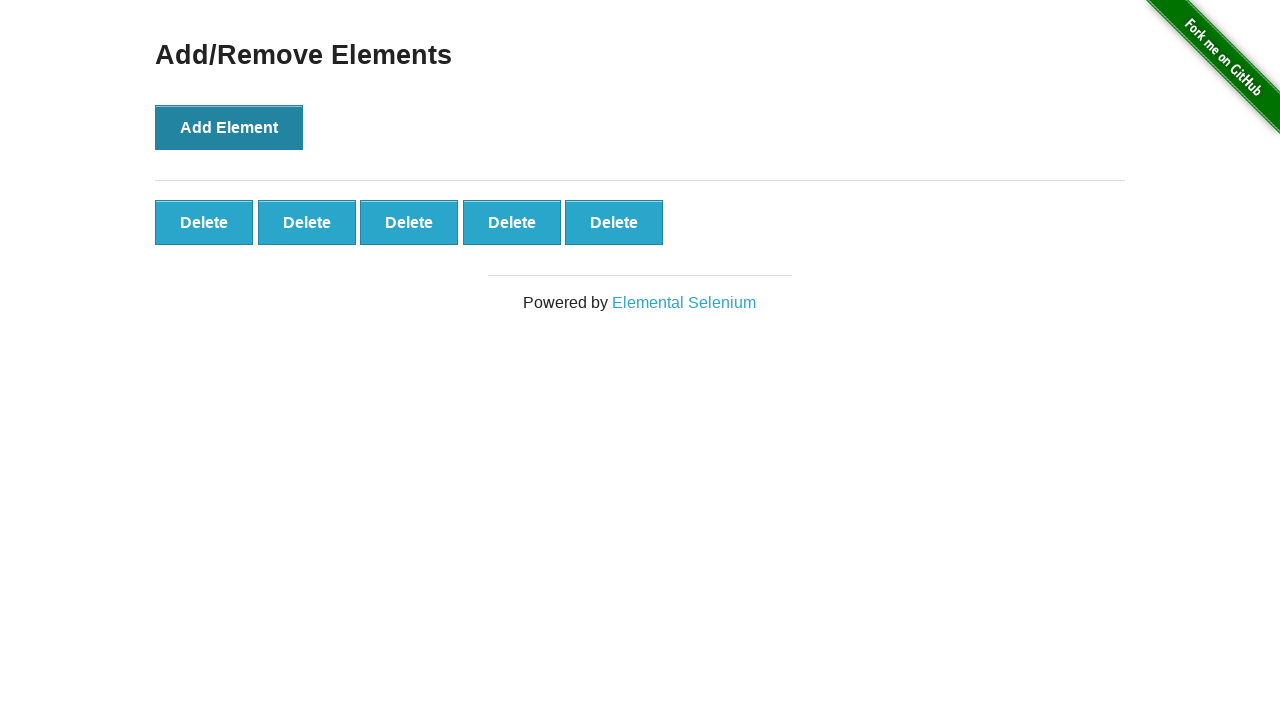